Tests a mobile coordinate debugger for a game by navigating to the game page, clicking the Play button, testing multiple screen positions for coordinate diagnosis, and verifying the debugger's visual elements are present.

Starting URL: https://edu-create.vercel.app/games/shimozurdo-game

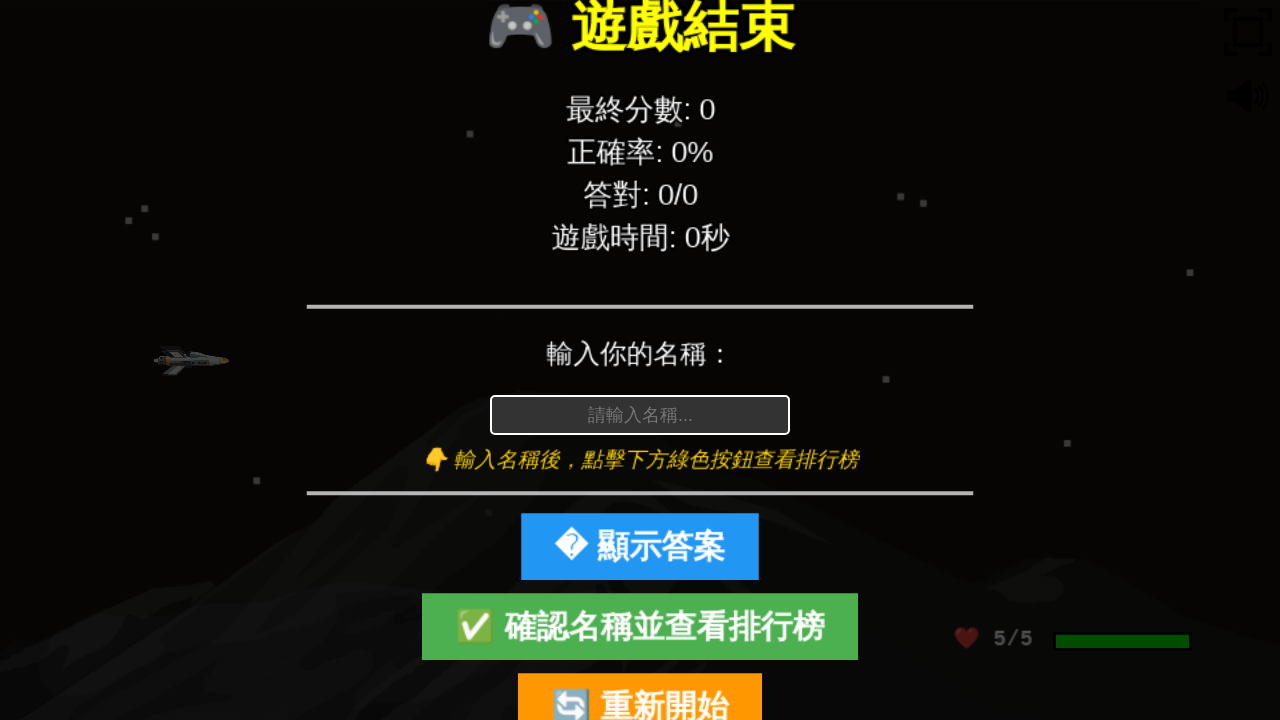

Set mobile viewport to landscape mode (932x430)
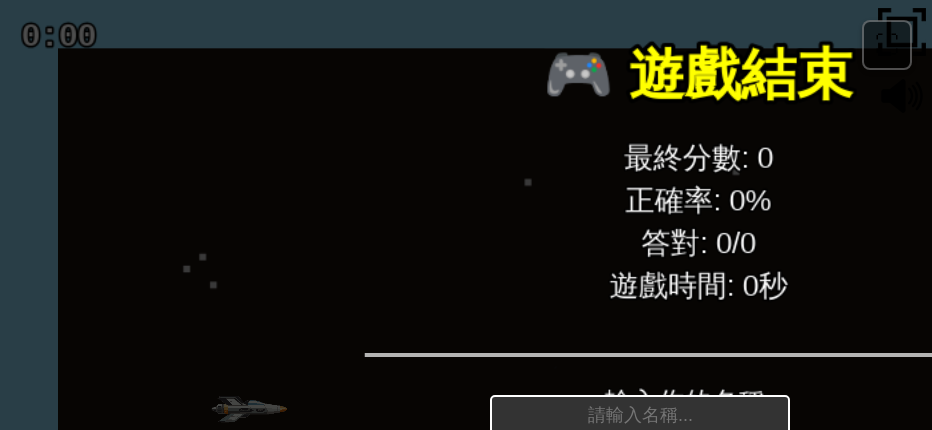

Waited for game to load (3 seconds)
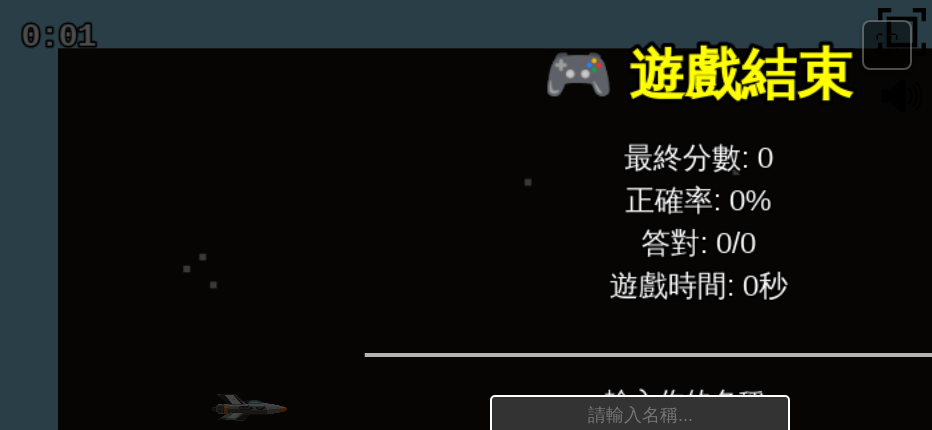

Retrieved Play button position from game scene
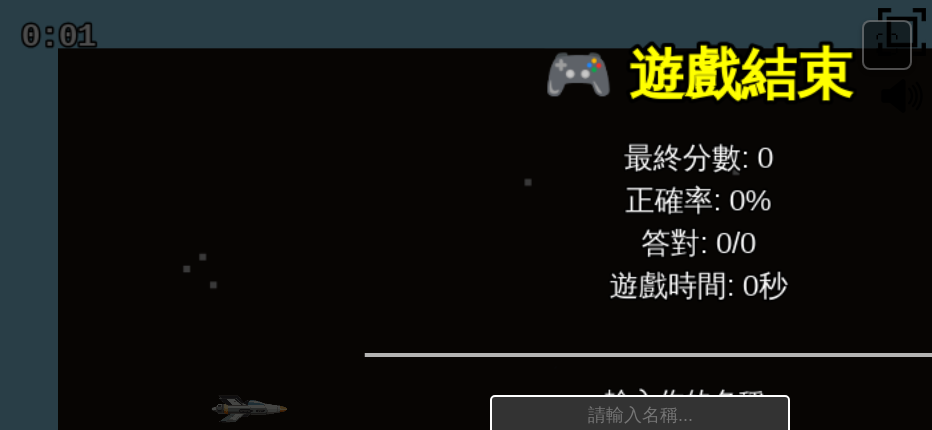

Clicked test position 'center' at coordinates (466, 215) at (466, 215)
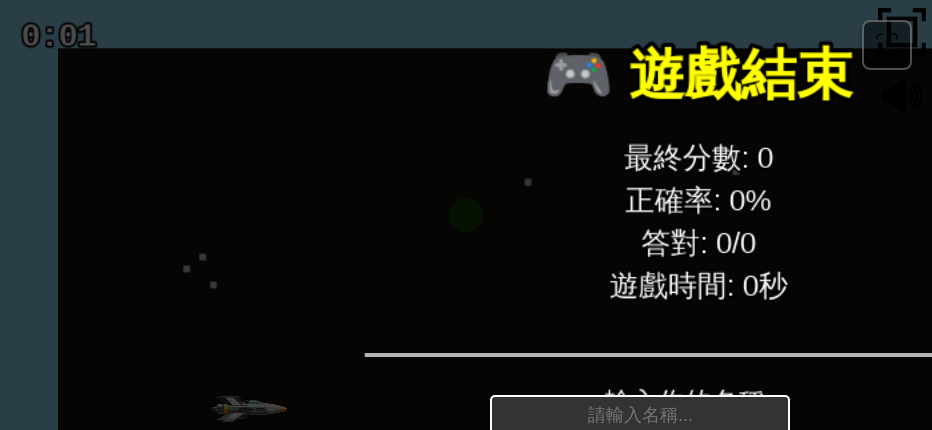

Waited after clicking 'center' position (500ms)
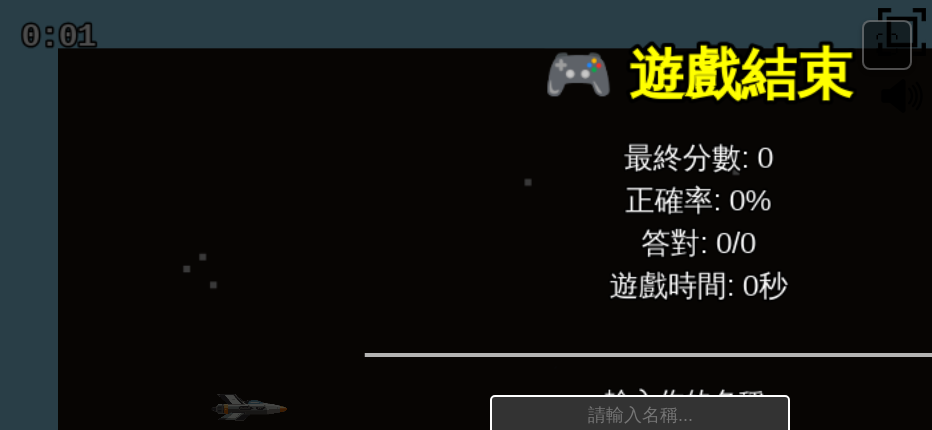

Clicked test position 'top_left' at coordinates (100, 100) at (100, 100)
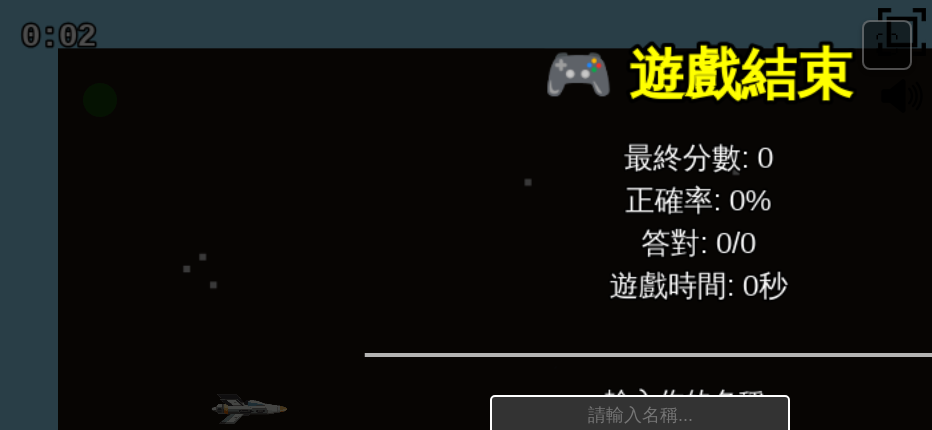

Waited after clicking 'top_left' position (500ms)
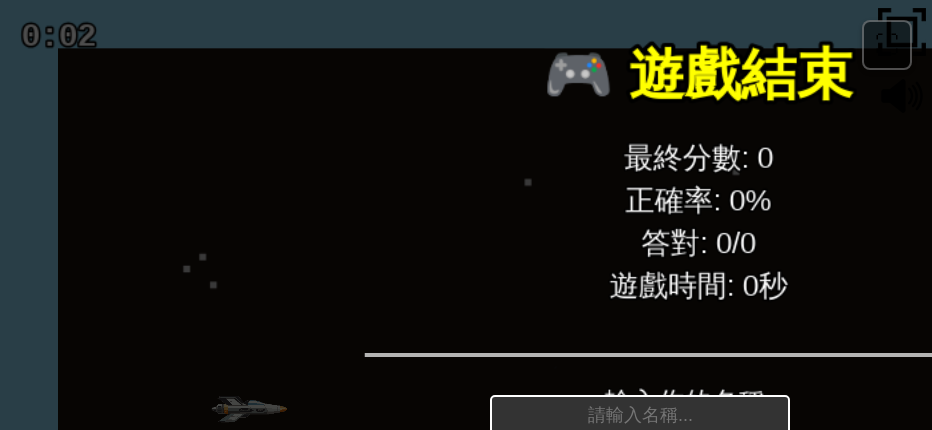

Clicked test position 'bottom_right' at coordinates (800, 350) at (800, 350)
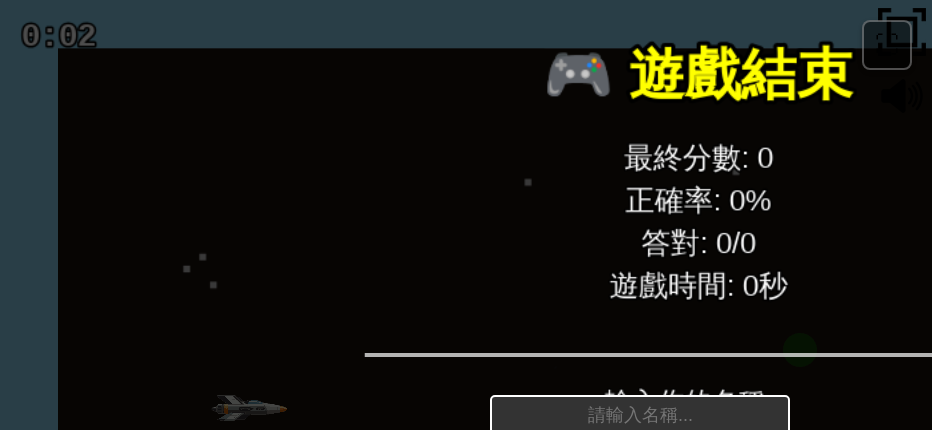

Waited after clicking 'bottom_right' position (500ms)
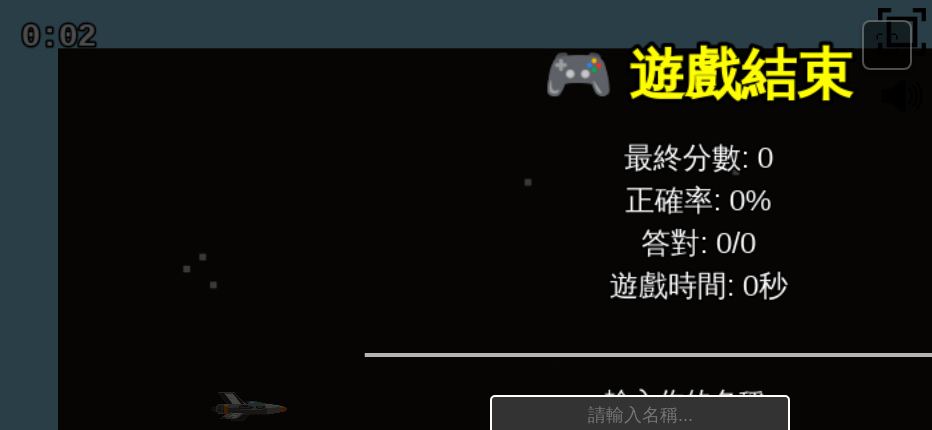

Clicked test position 'left_edge' at coordinates (50, 215) at (50, 215)
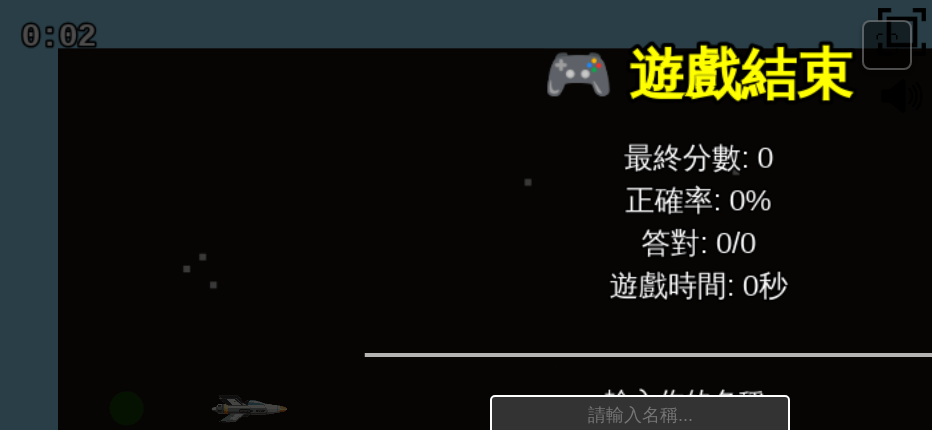

Waited after clicking 'left_edge' position (500ms)
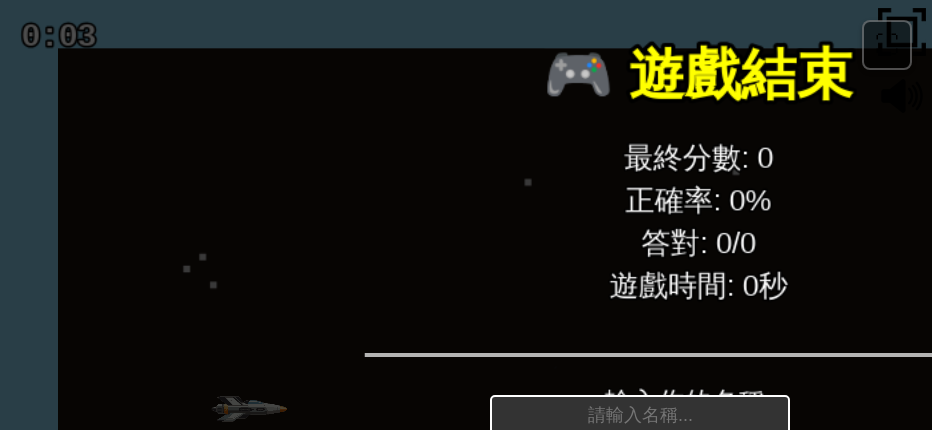

Clicked test position 'right_edge' at coordinates (880, 215) at (880, 215)
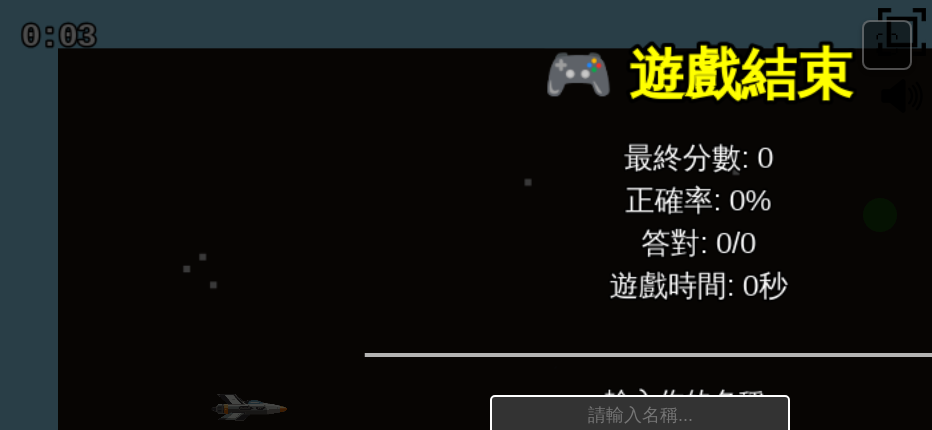

Waited after clicking 'right_edge' position (500ms)
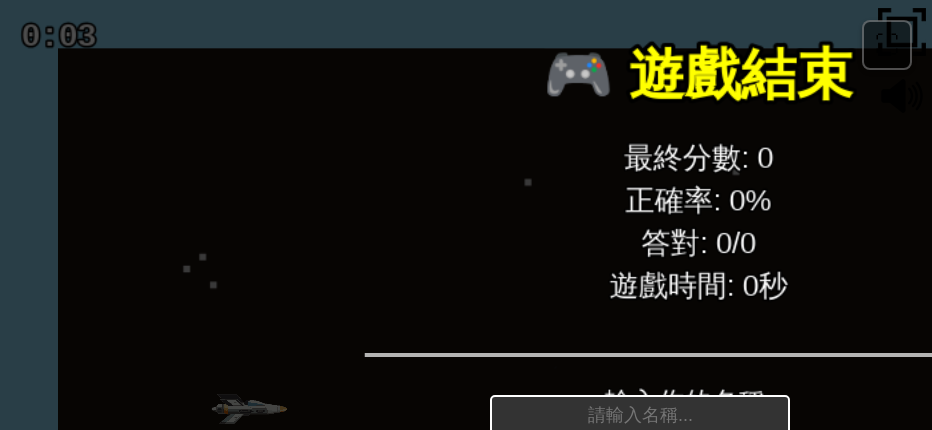

Verified debugger visual elements - debugText: N/A, crosshair: N/A, fixedMarker: N/A, playerMarker: N/A
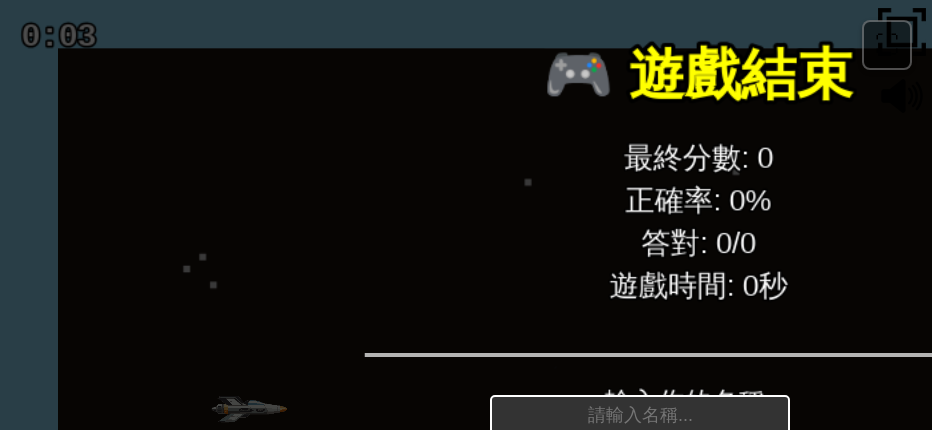

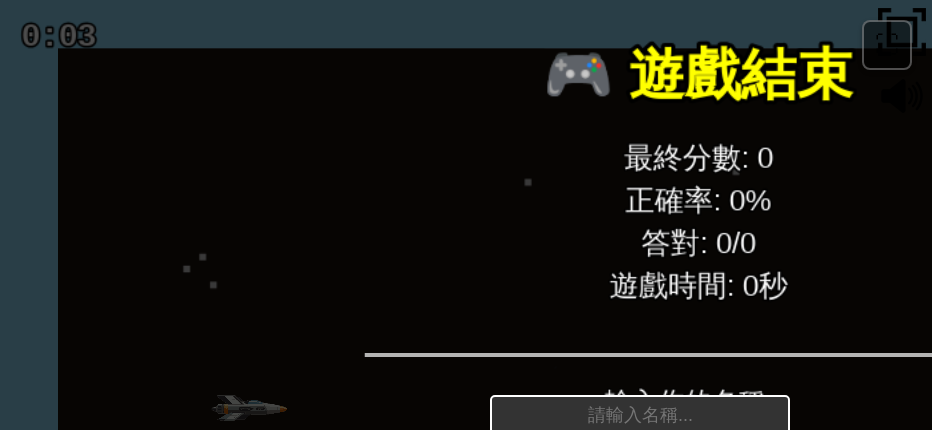